Tests radio button functionality on DemoQA by clicking the 'Yes' and 'Impressive' radio button options

Starting URL: https://demoqa.com/radio-button

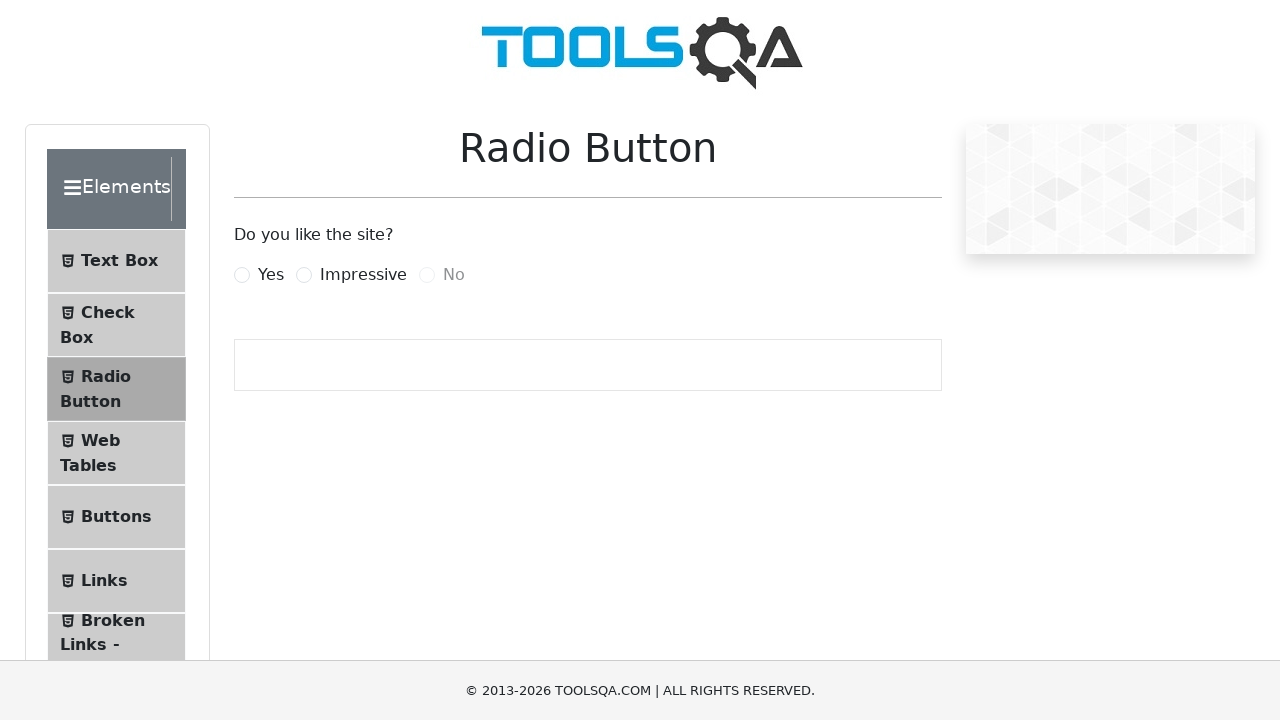

Scrolled down 200px to reveal radio buttons
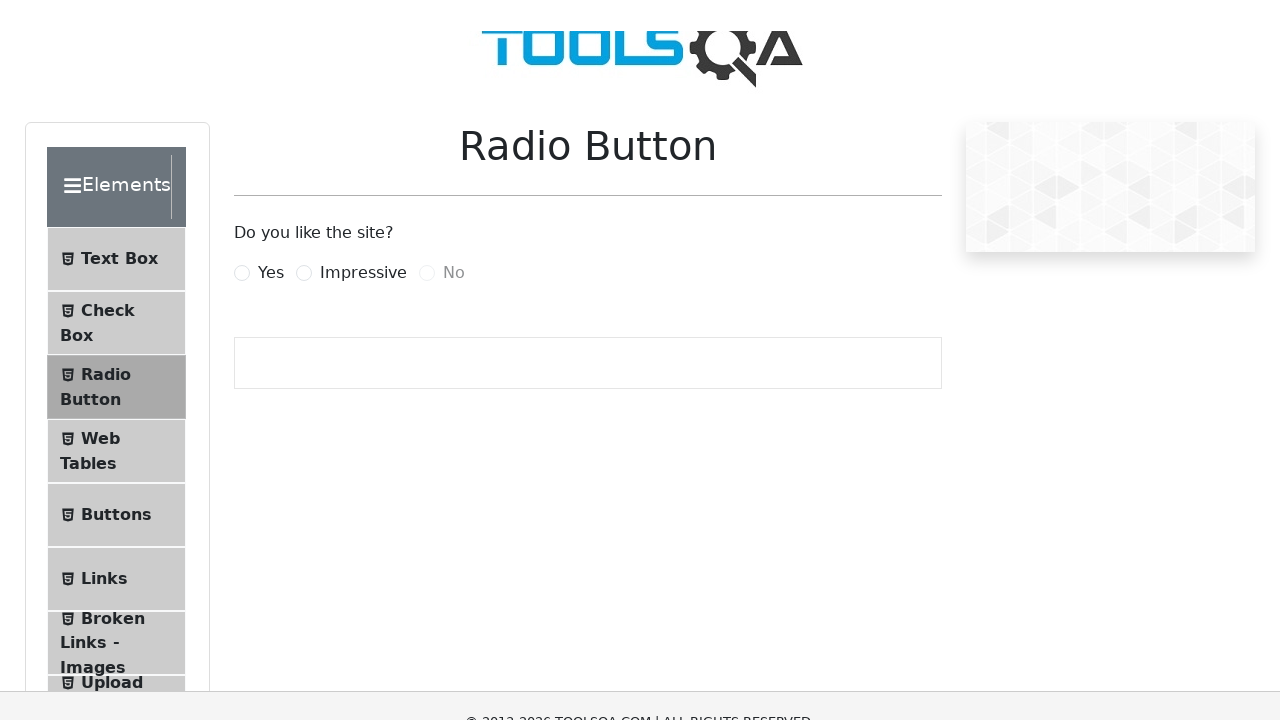

Clicked the 'Yes' radio button at (271, 75) on xpath=//label[normalize-space()='Yes']
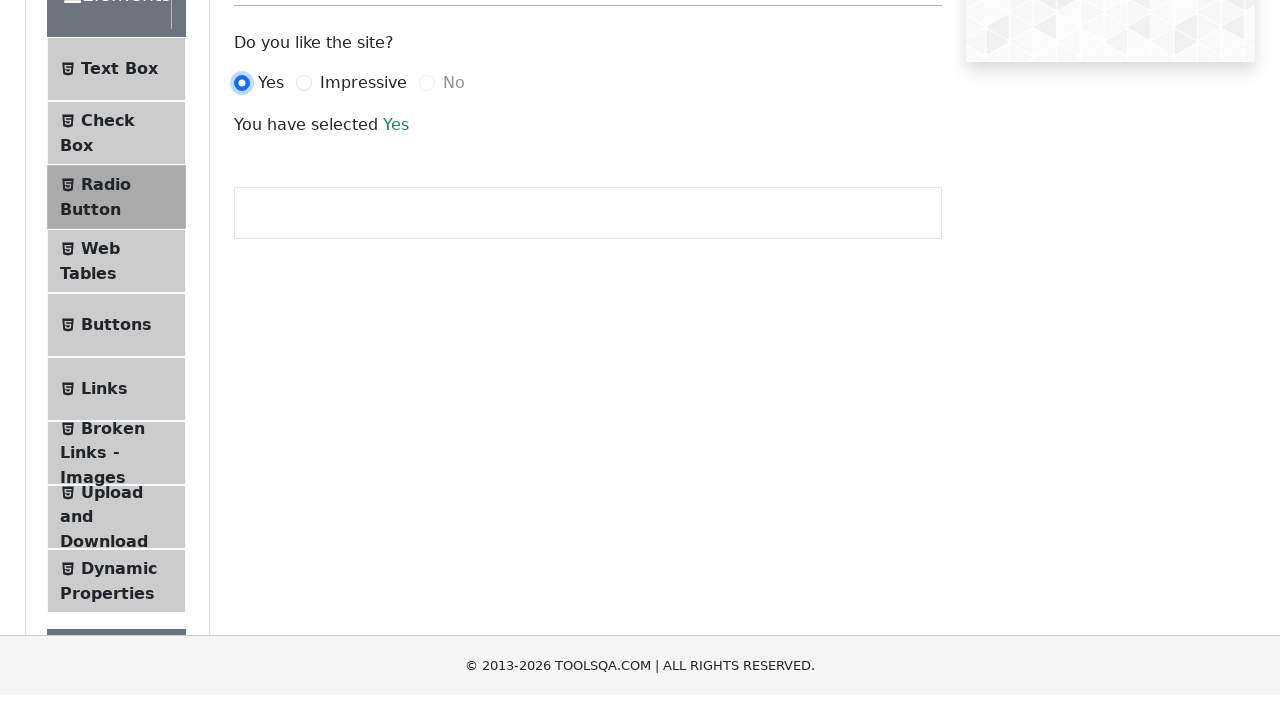

Clicked the 'Impressive' radio button at (363, 275) on xpath=//label[normalize-space()='Impressive']
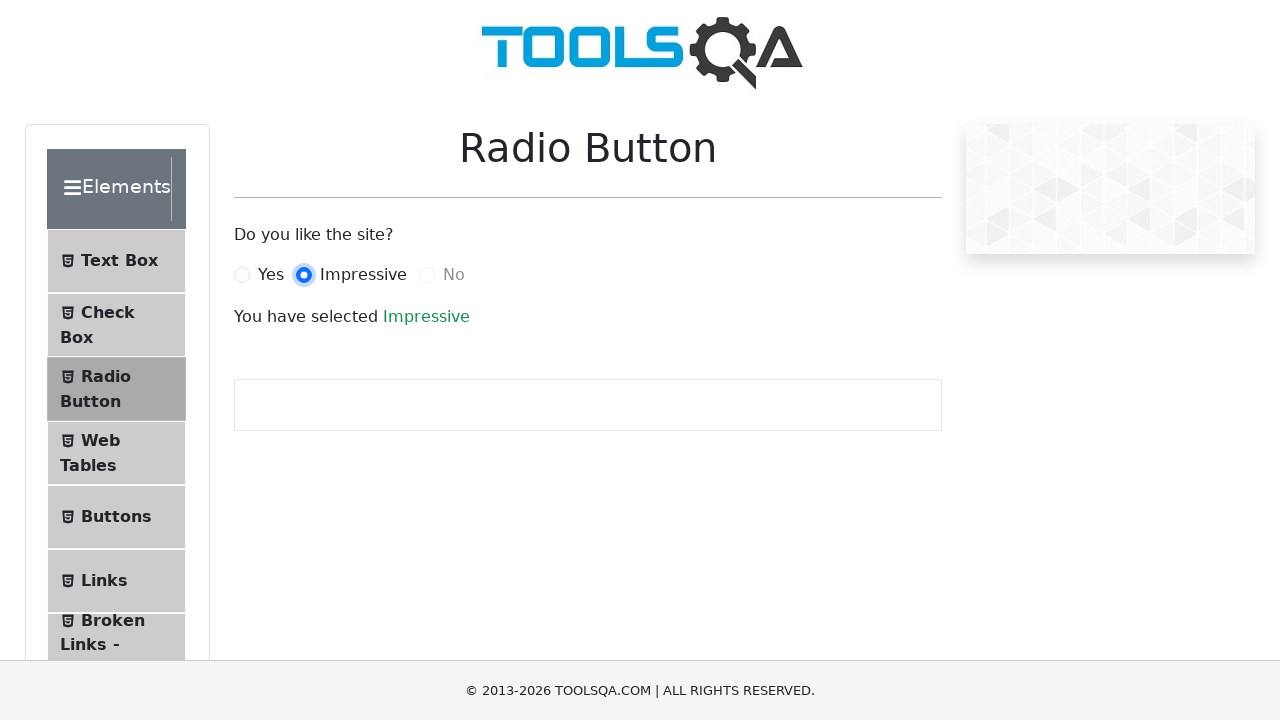

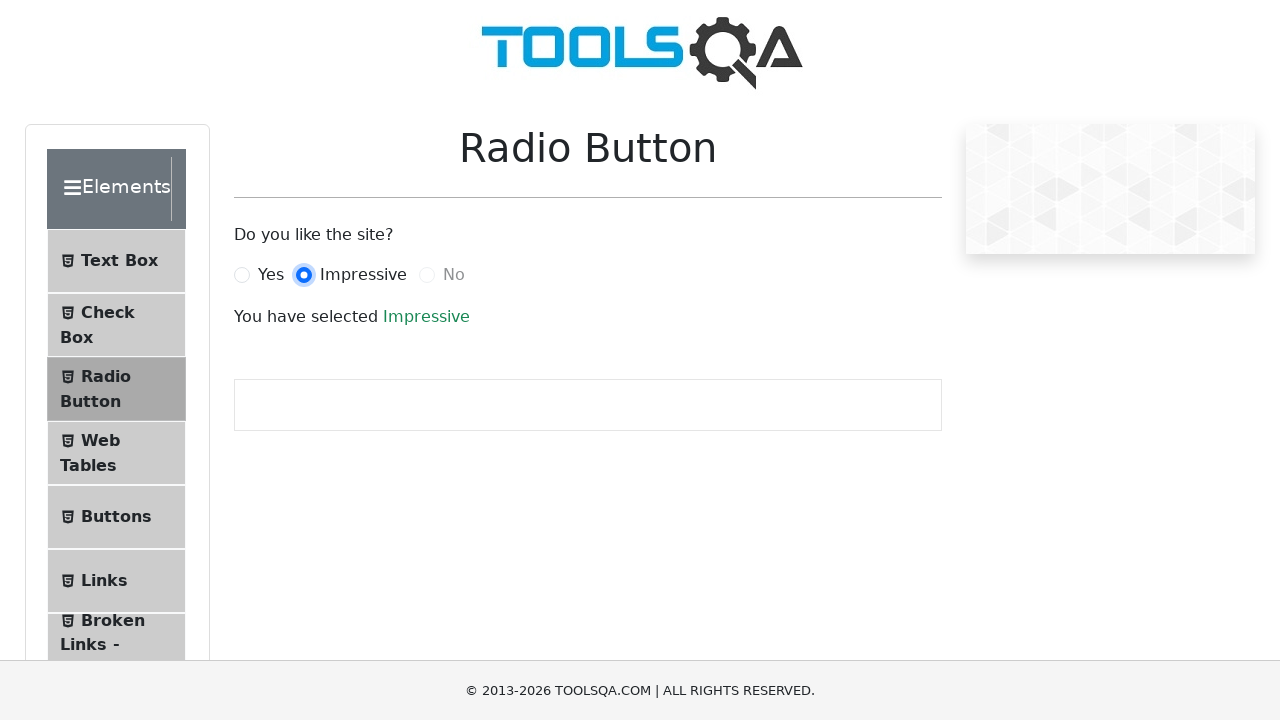